Tests dropdown functionality on a flight booking practice page by selecting currency options, incrementing passenger count, and selecting origin/destination cities

Starting URL: https://rahulshettyacademy.com/dropdownsPractise/

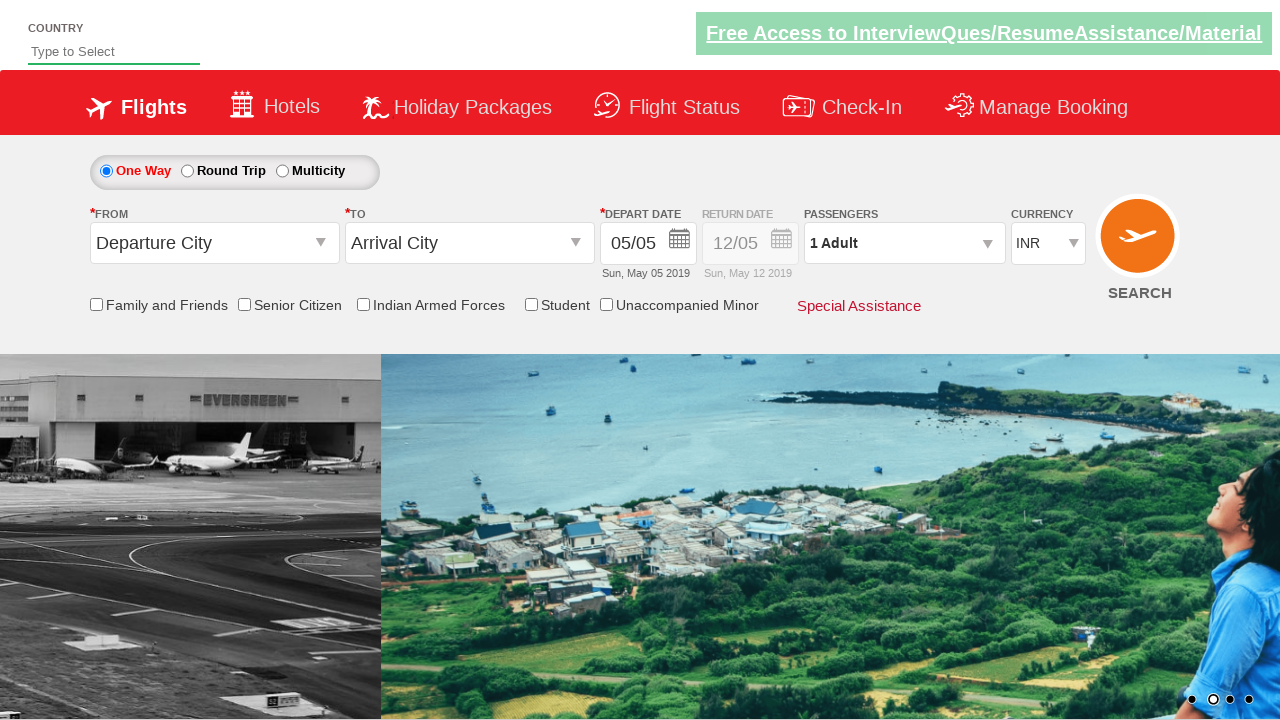

Selected currency dropdown option at index 1 on #ctl00_mainContent_DropDownListCurrency
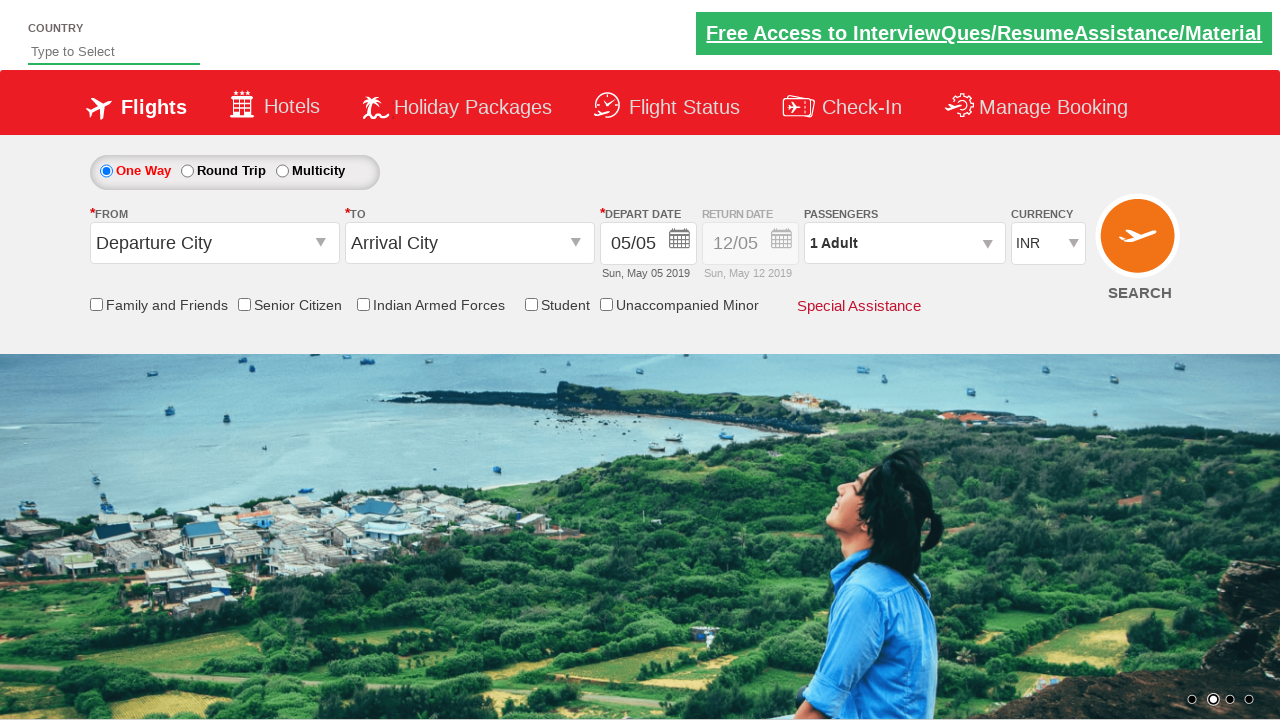

Selected USD currency from dropdown by label on #ctl00_mainContent_DropDownListCurrency
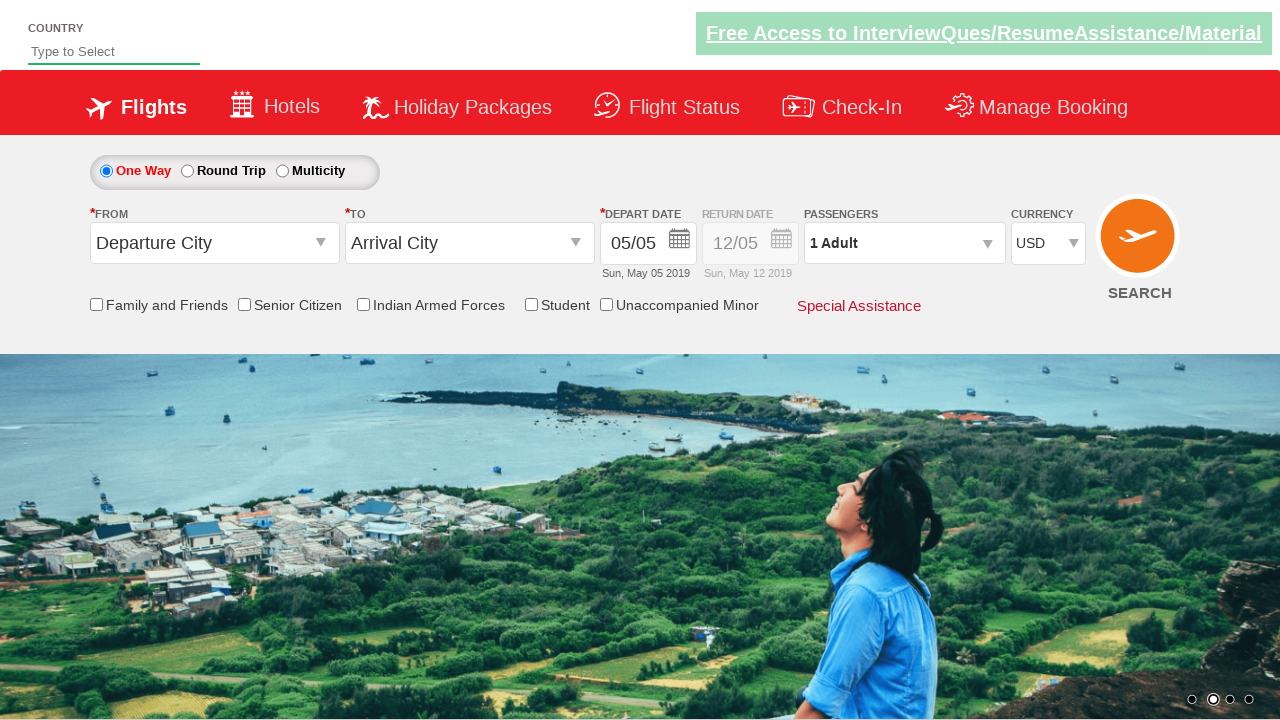

Selected AED currency from dropdown by value on #ctl00_mainContent_DropDownListCurrency
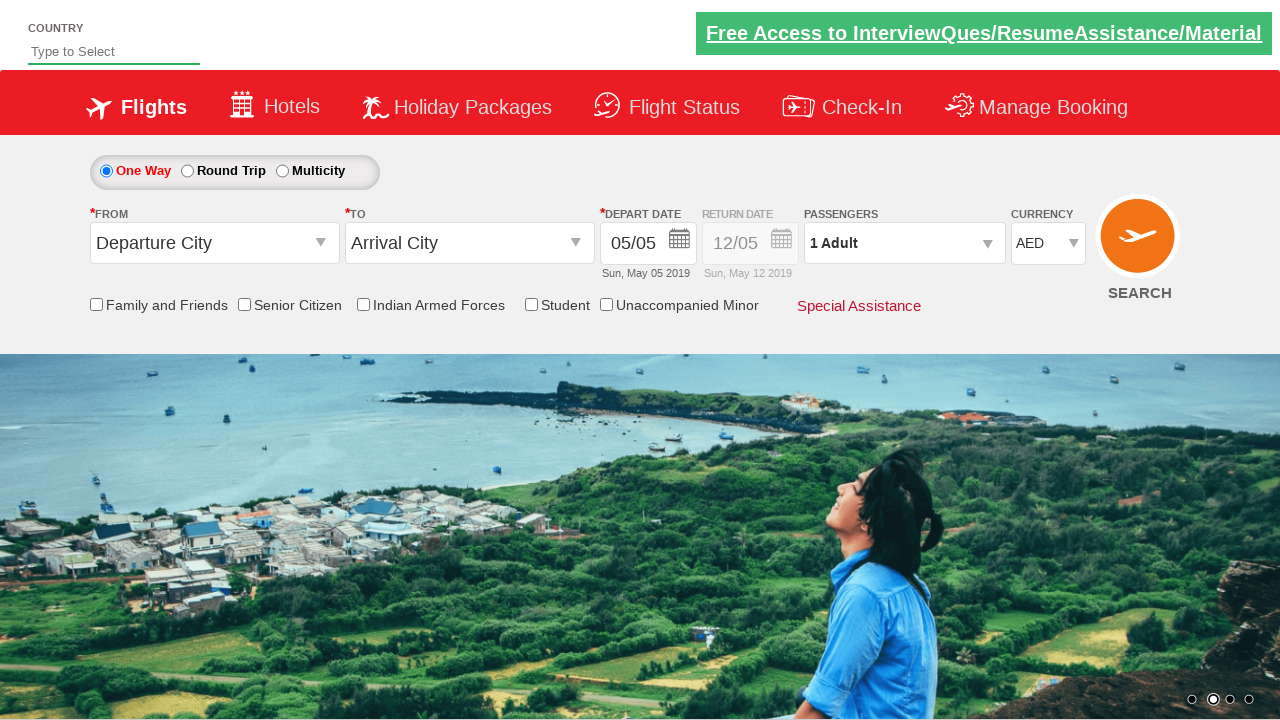

Clicked on passenger info dropdown at (904, 243) on #divpaxinfo
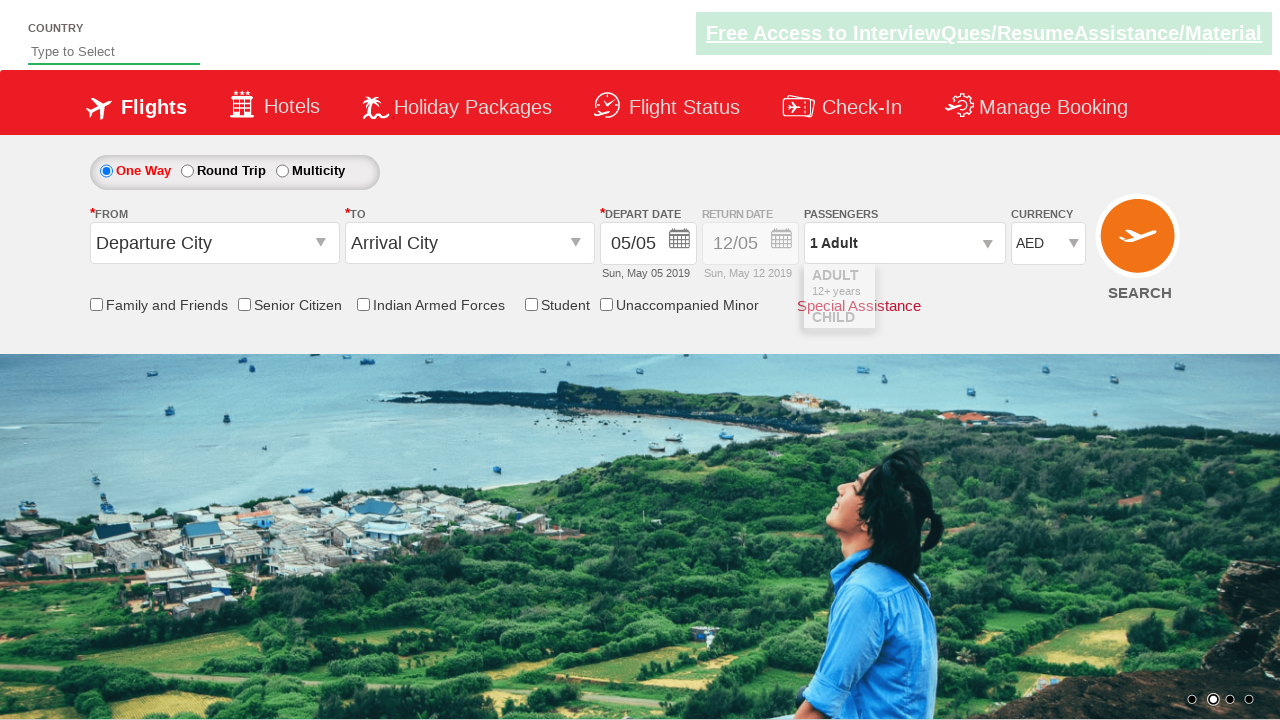

Waited for passenger dropdown to open
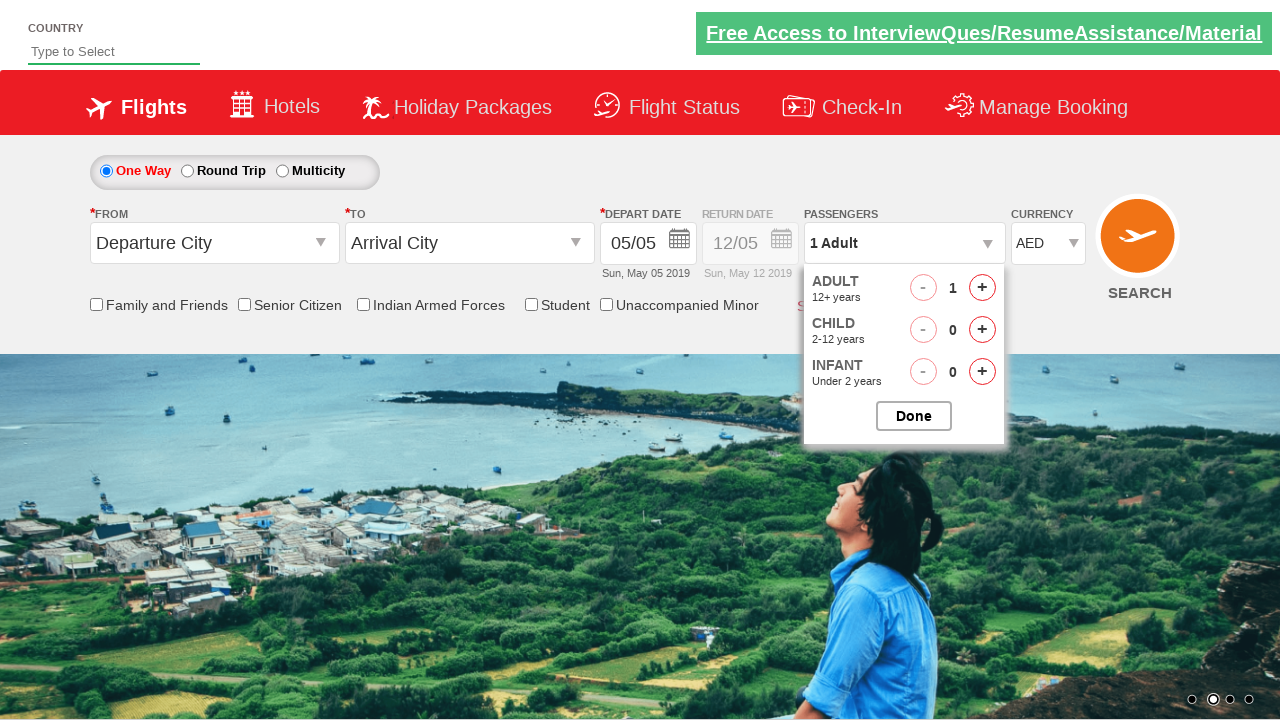

Incremented adult passenger count (iteration 1/4) at (982, 288) on #hrefIncAdt
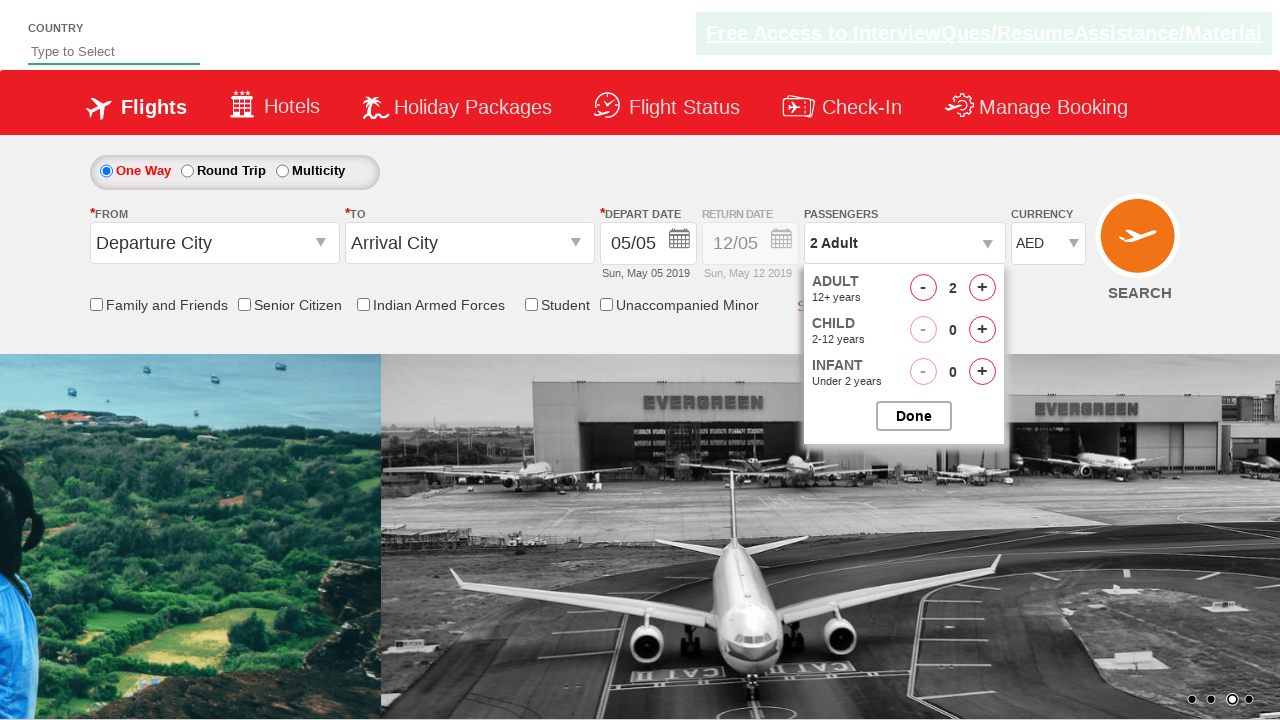

Incremented adult passenger count (iteration 2/4) at (982, 288) on #hrefIncAdt
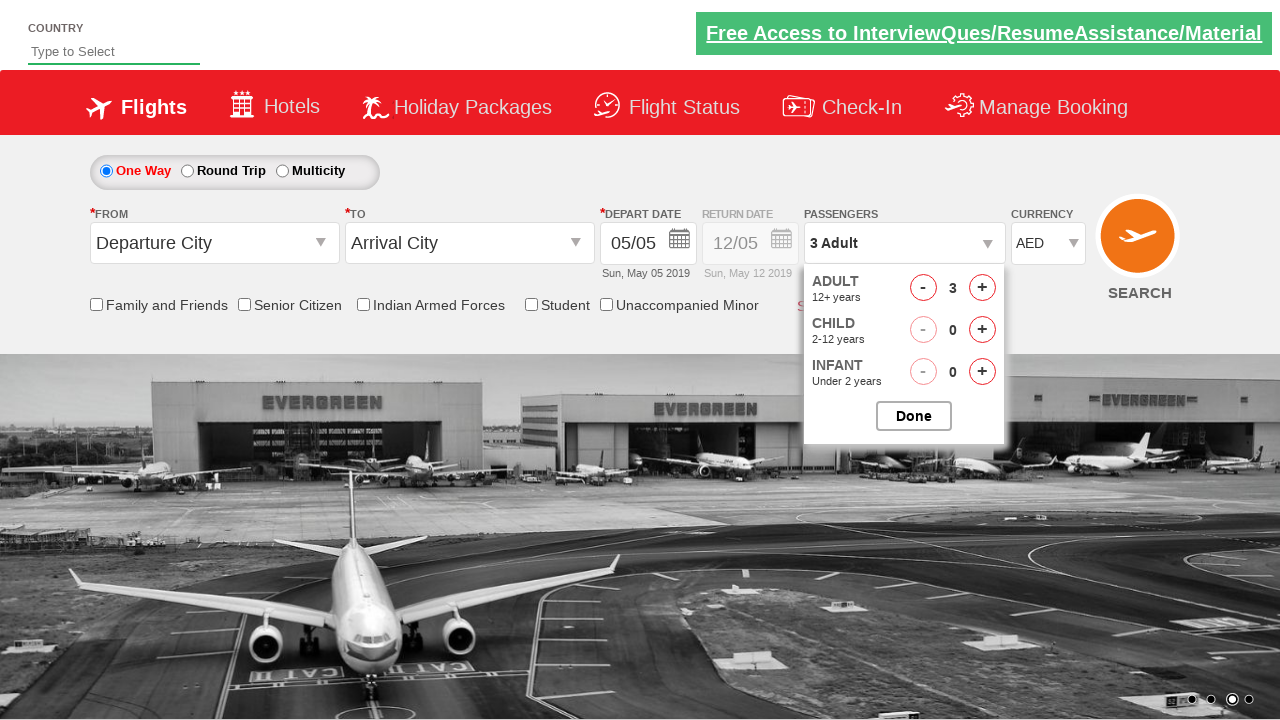

Incremented adult passenger count (iteration 3/4) at (982, 288) on #hrefIncAdt
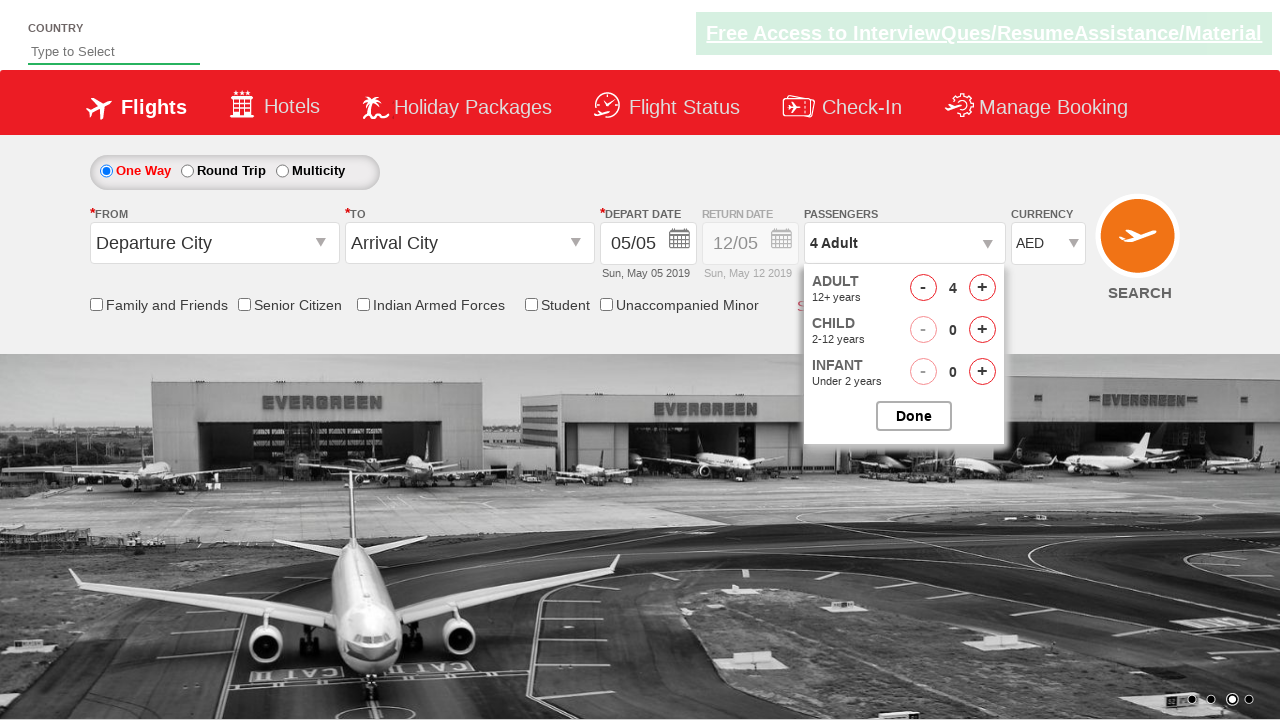

Incremented adult passenger count (iteration 4/4) at (982, 288) on #hrefIncAdt
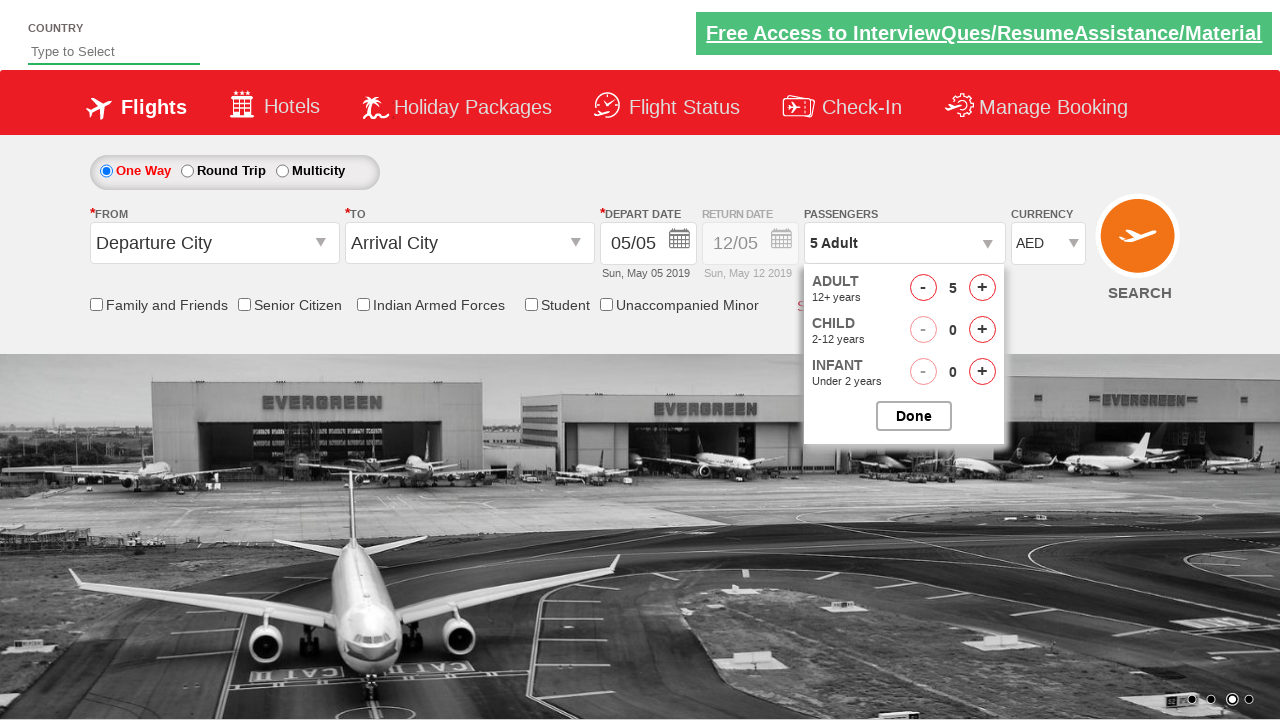

Closed passenger options dropdown at (914, 416) on #btnclosepaxoption
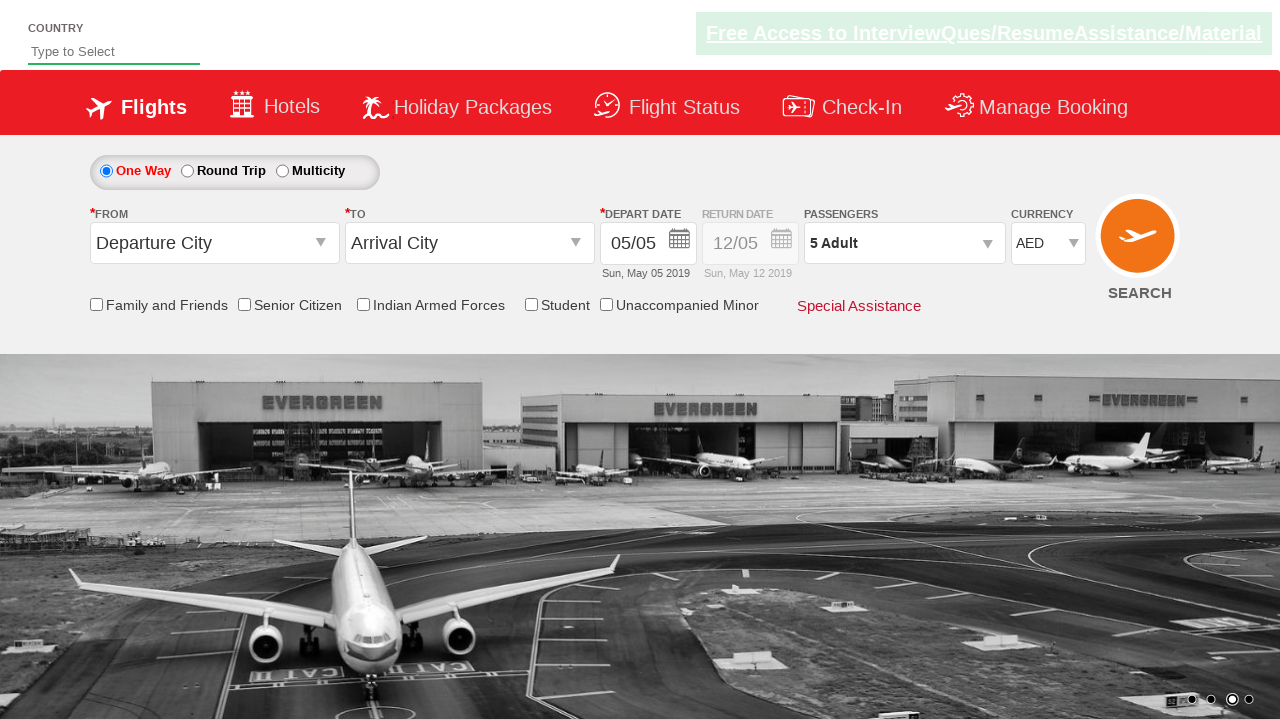

Clicked on origin station dropdown at (214, 243) on #ctl00_mainContent_ddl_originStation1_CTXT
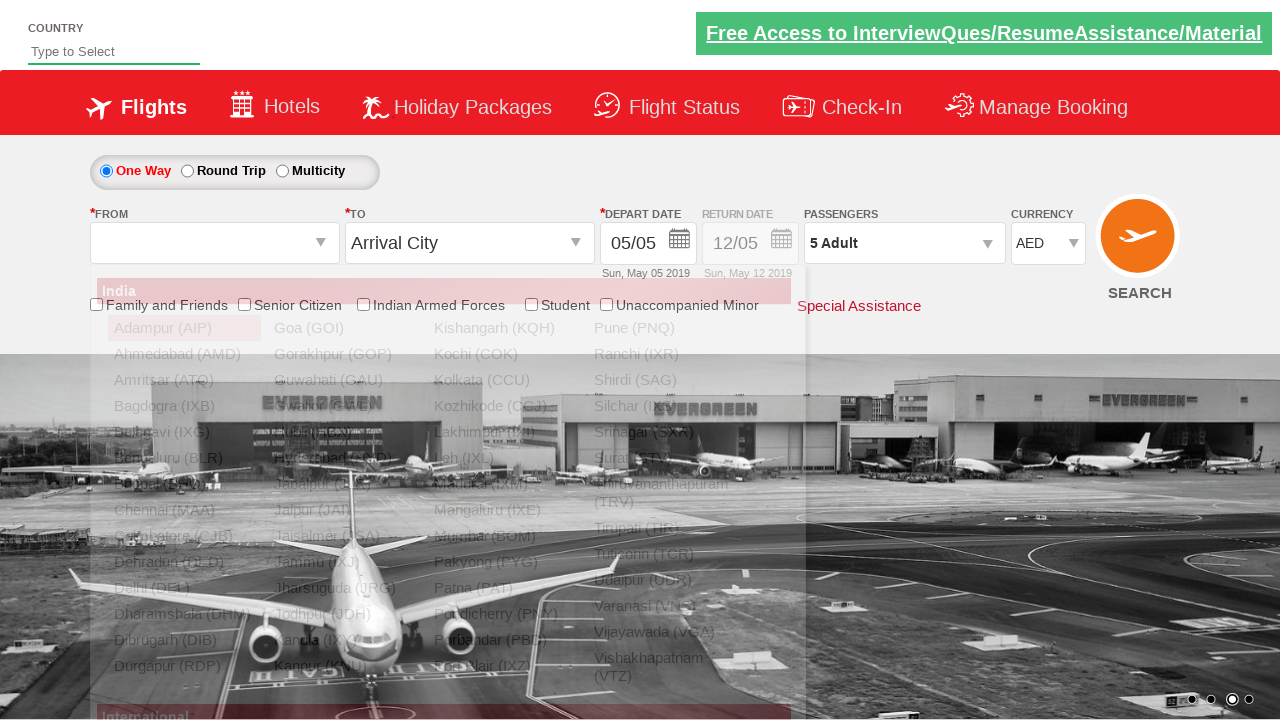

Selected Bangalore (BLR) as origin city at (184, 458) on xpath=//a[@value='BLR']
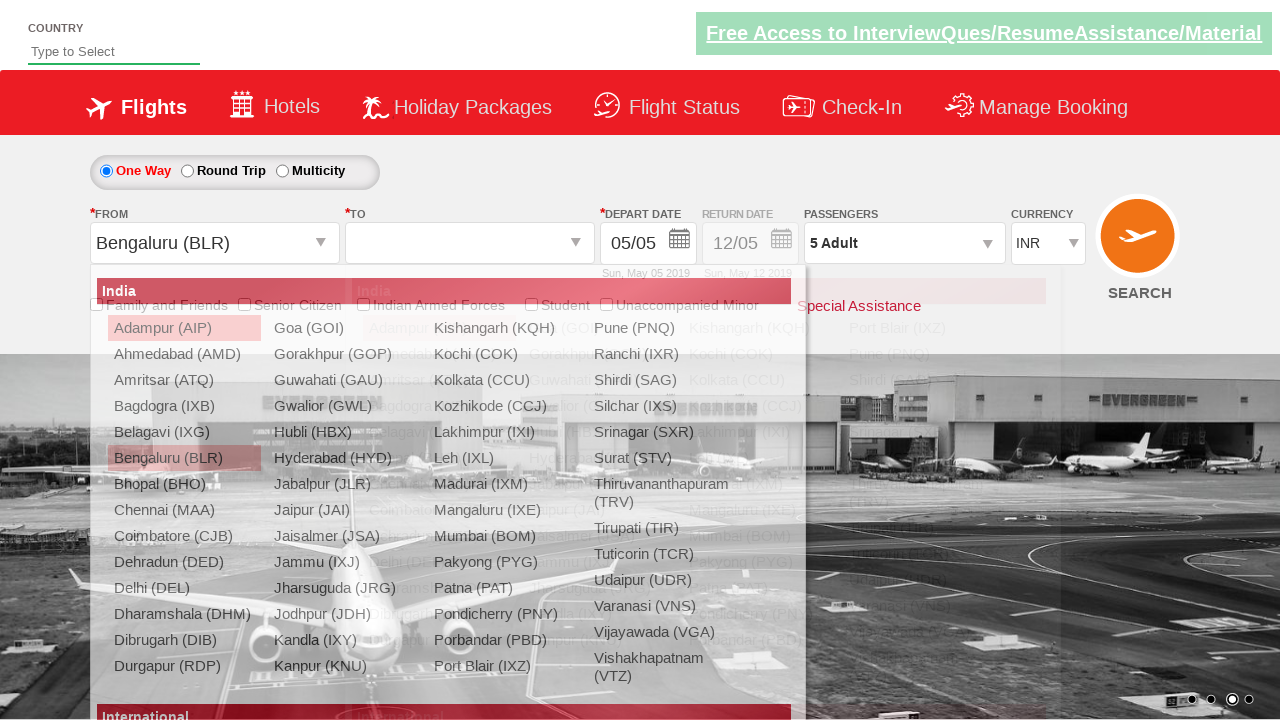

Selected Belgaum (IXG) as destination city at (439, 432) on (//a[@value='IXG'])[2]
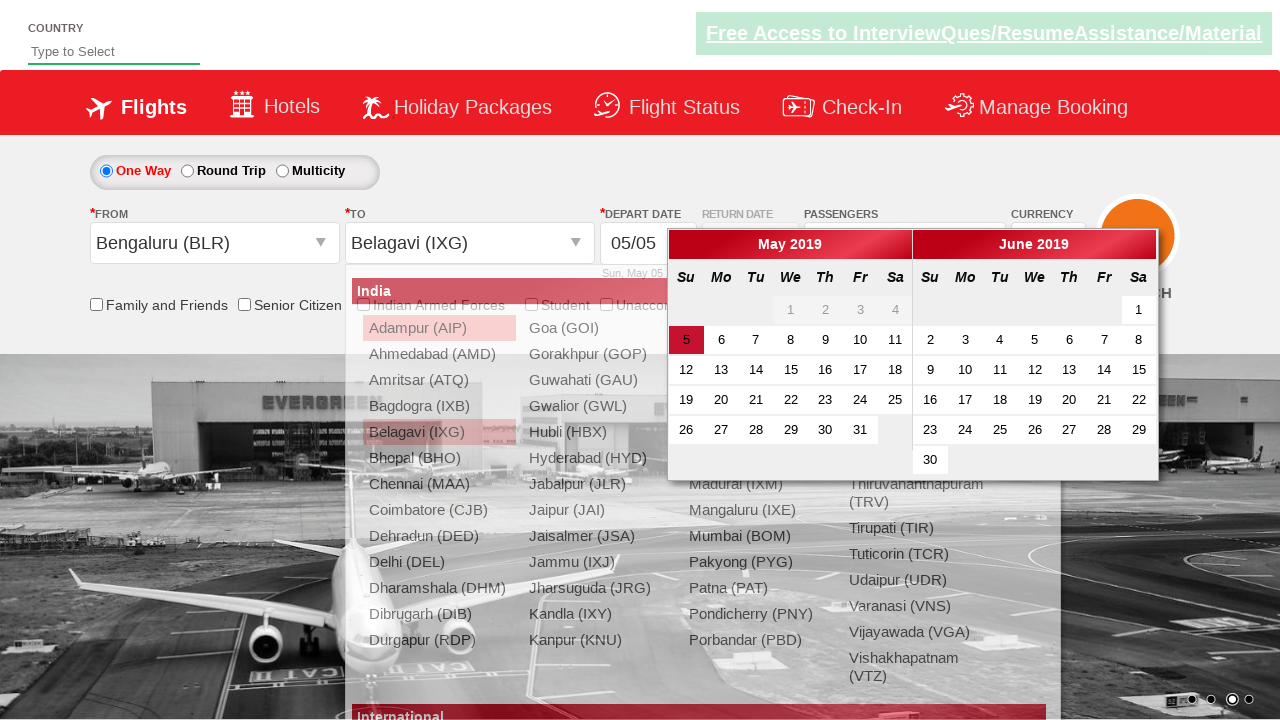

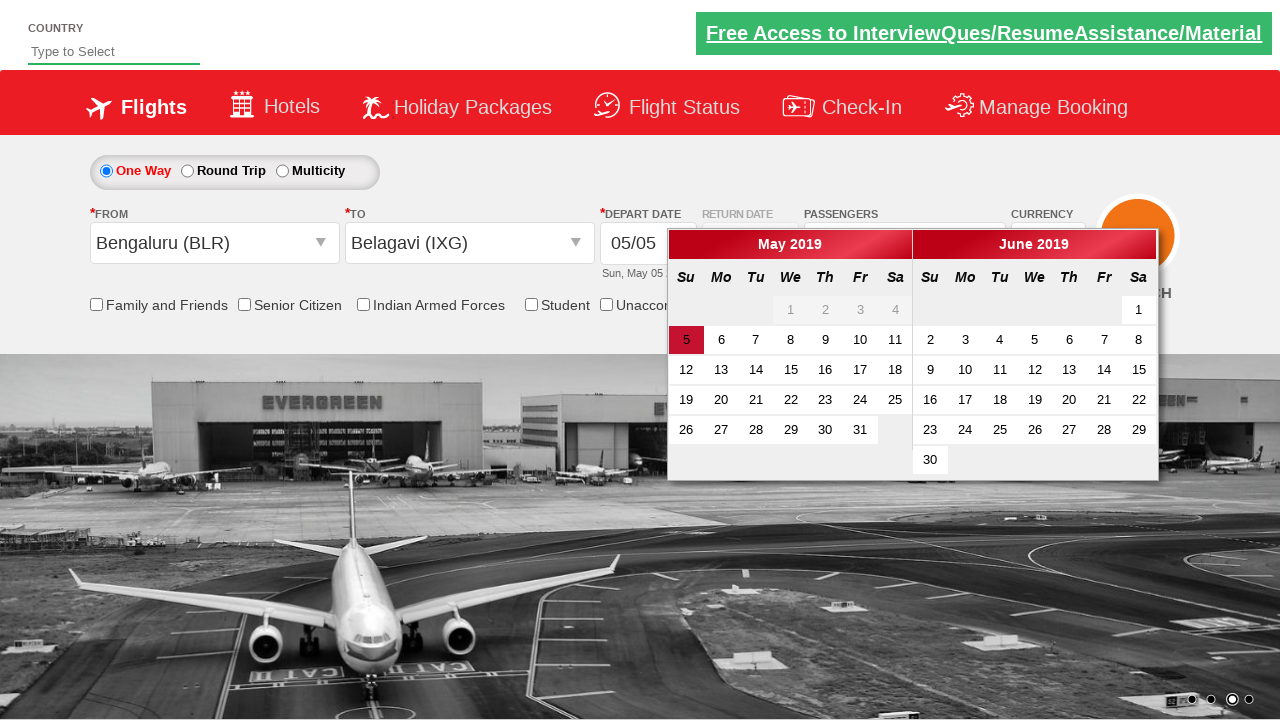